Tests e-commerce product search and add-to-cart functionality by searching for products containing "ca" and adding specific items to cart

Starting URL: https://rahulshettyacademy.com/seleniumPractise/#/

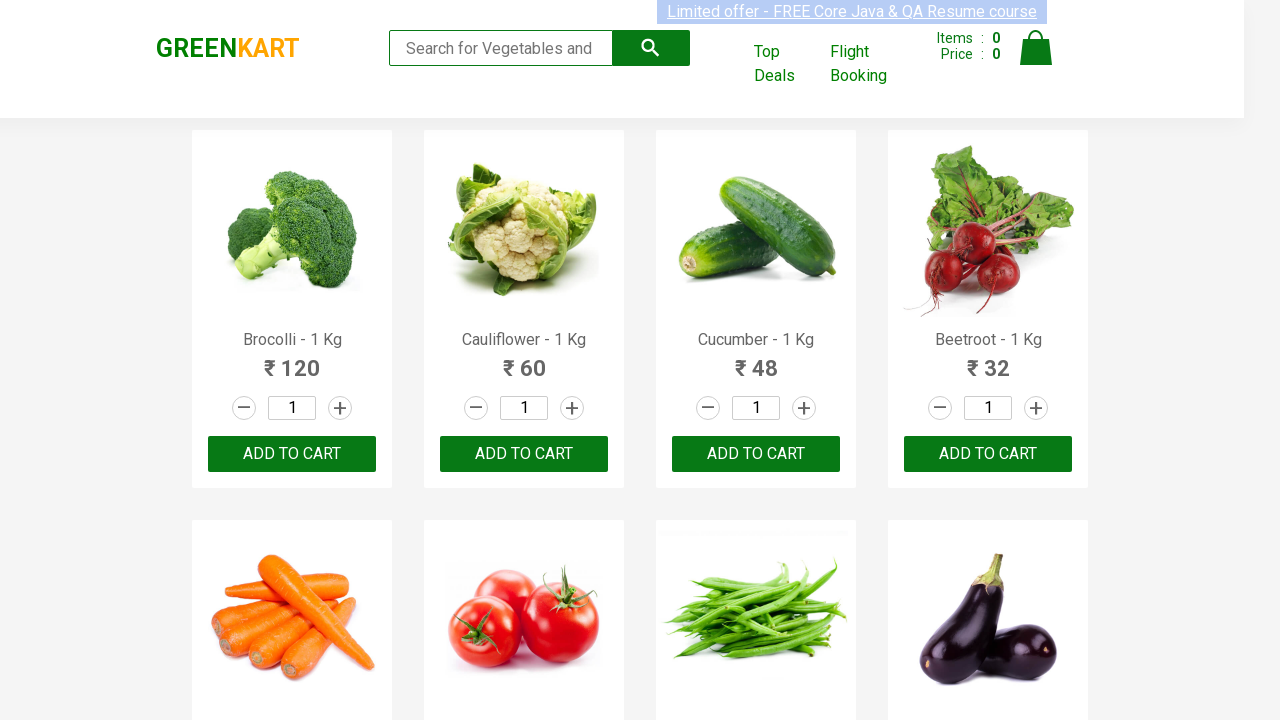

Filled search field with 'ca' to filter products on .search-keyword
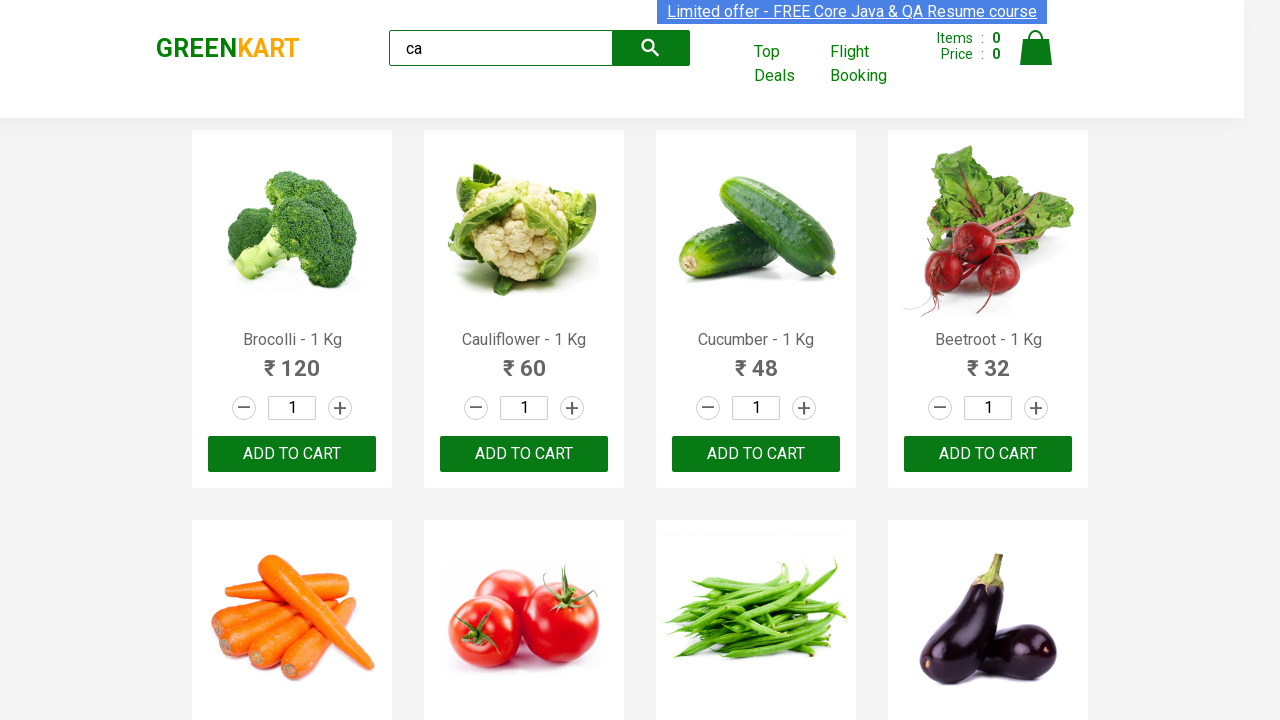

Waited for products to filter
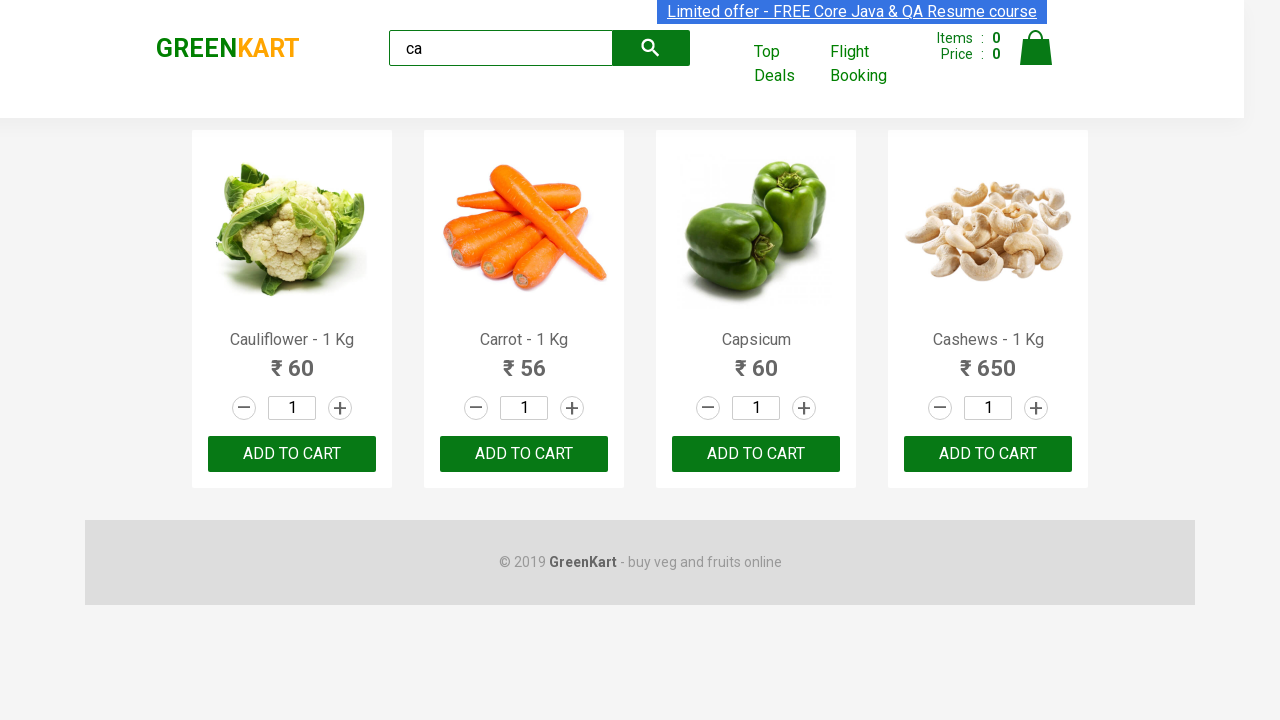

Verified that 4 products are visible after search
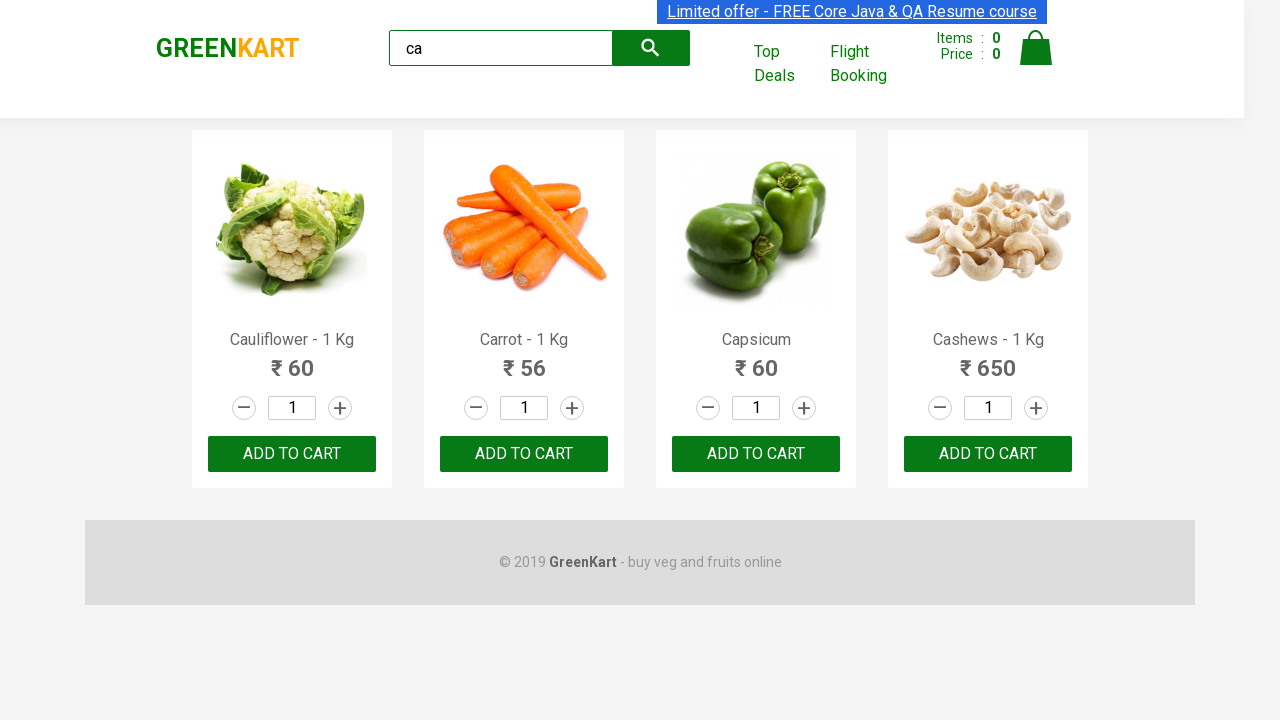

Clicked 'ADD TO CART' button for third product at (756, 454) on .products .product >> nth=2 >> text=ADD TO CART
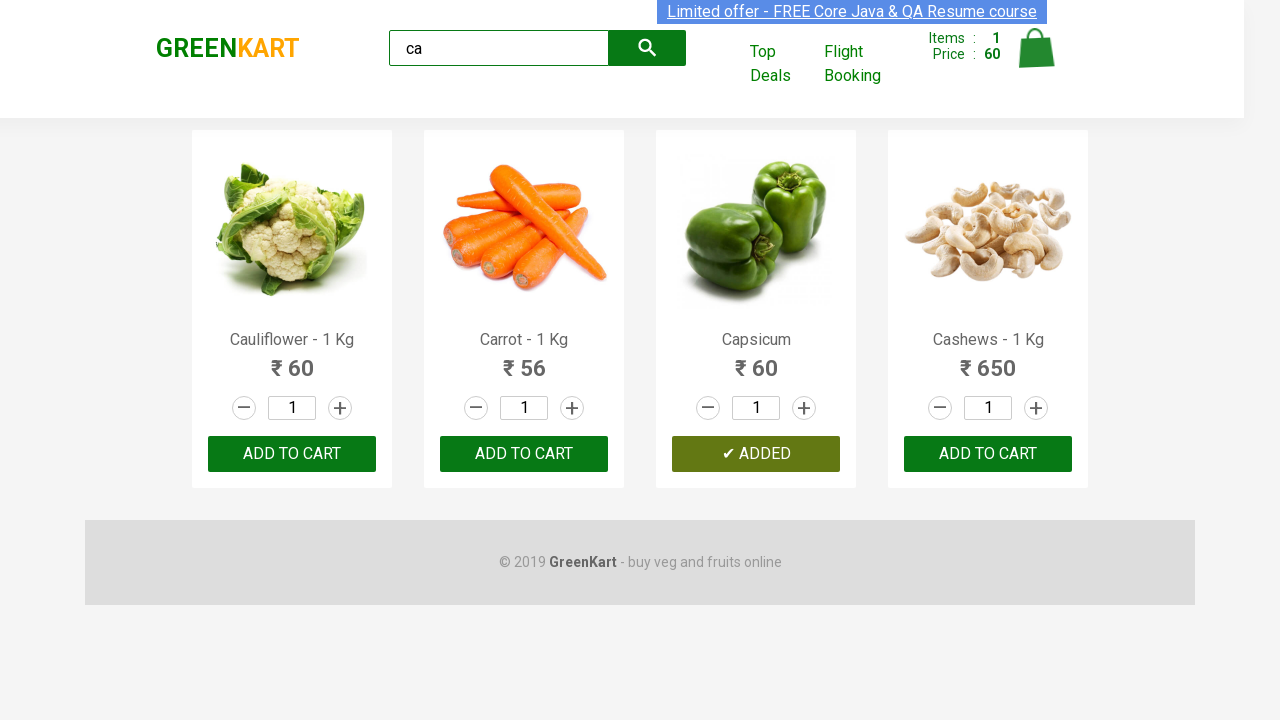

Clicked 'ADD TO CART' button for Cashews product at (988, 454) on .products .product >> nth=3 >> button
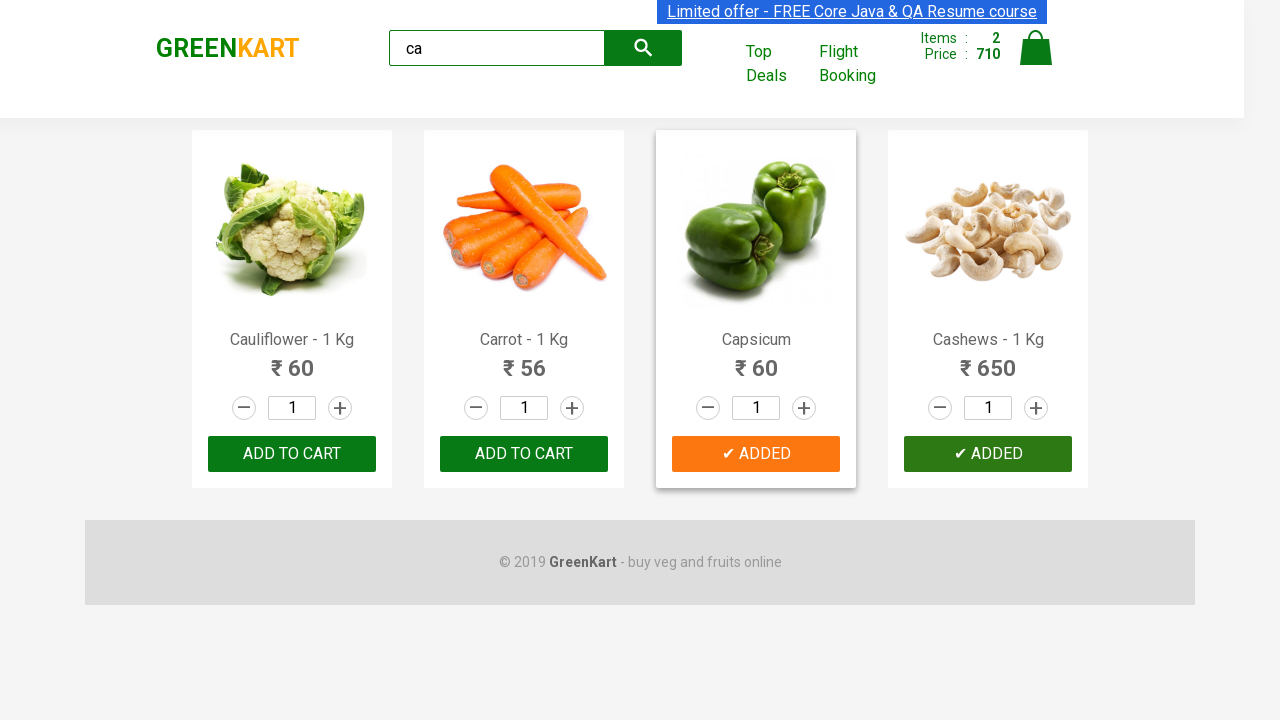

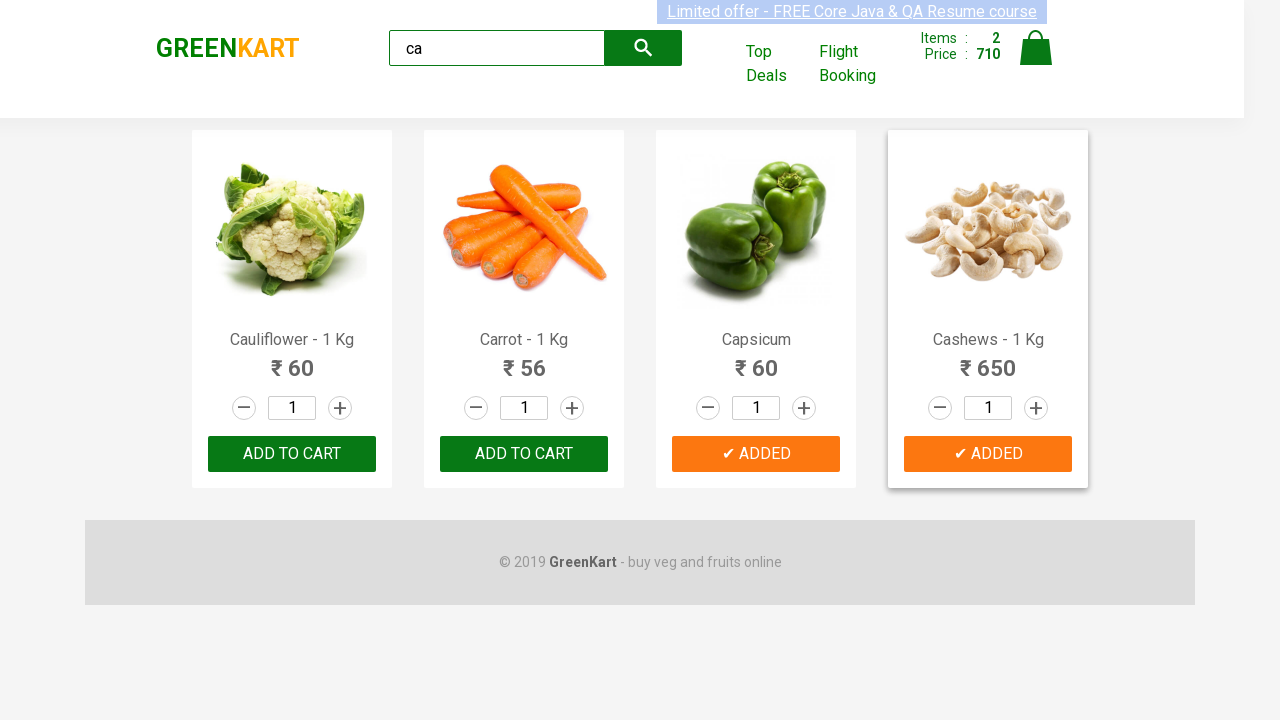